Tests JavaScript alert handling by filling a name field, clicking a button to trigger an alert, and accepting the alert dialog.

Starting URL: https://rahulshettyacademy.com/AutomationPractice/

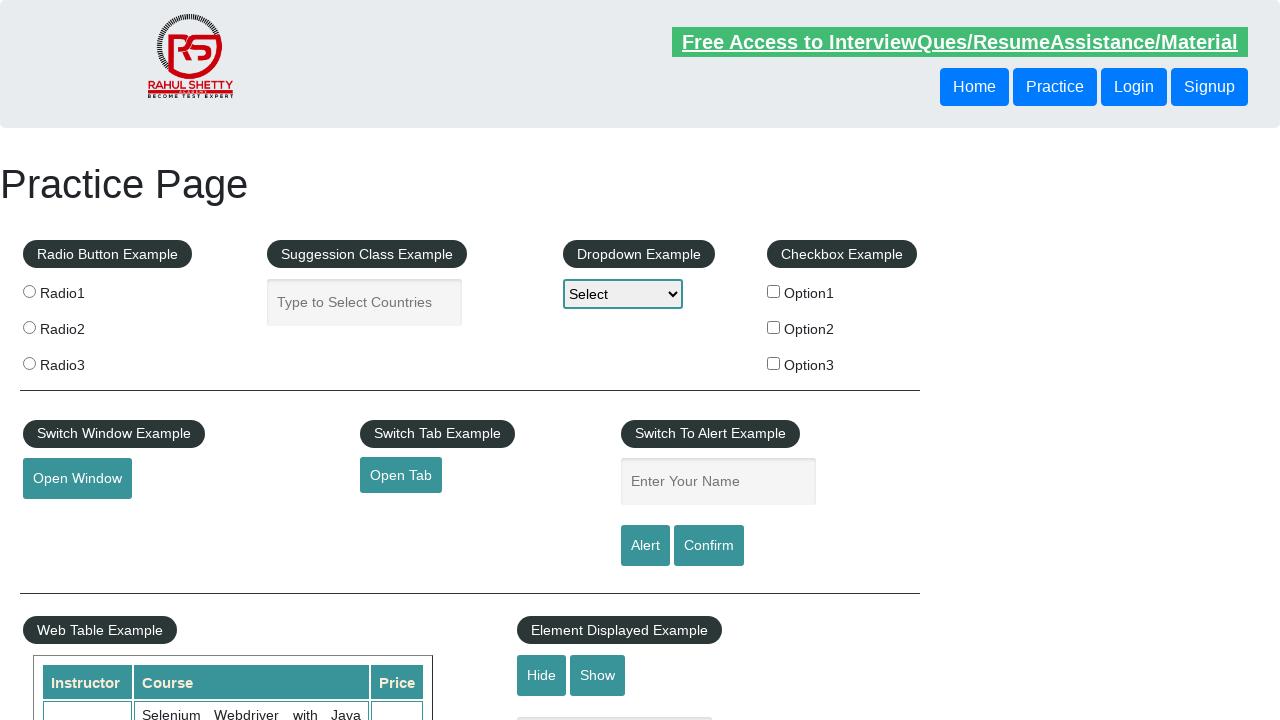

Filled name field with 'Divyani' on #name
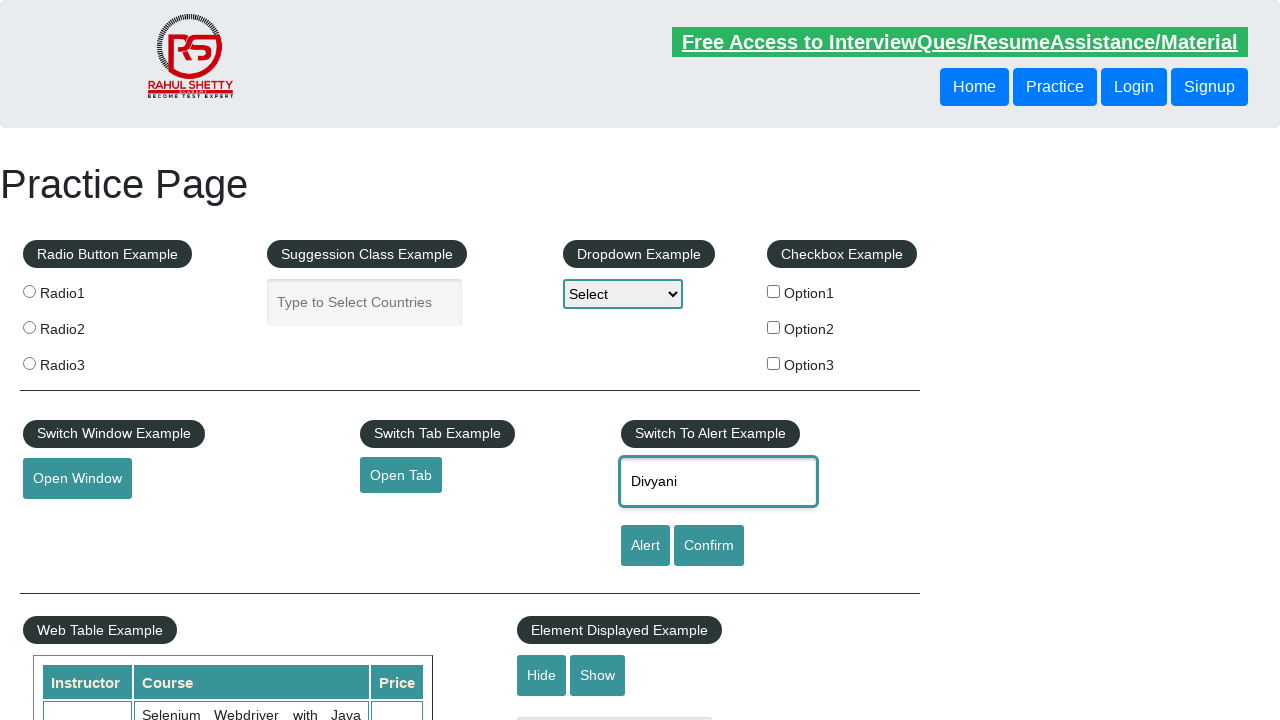

Clicked alert button to trigger alert dialog at (645, 546) on #alertbtn
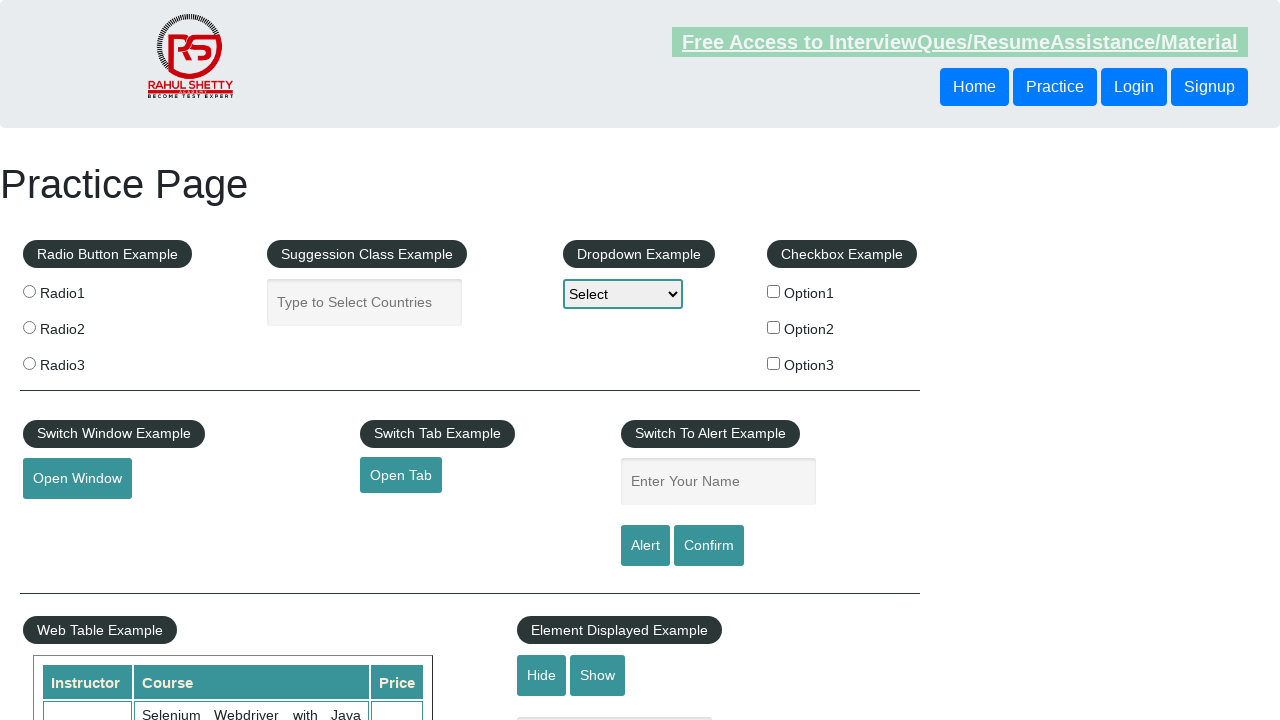

Registered dialog event handler to accept alerts
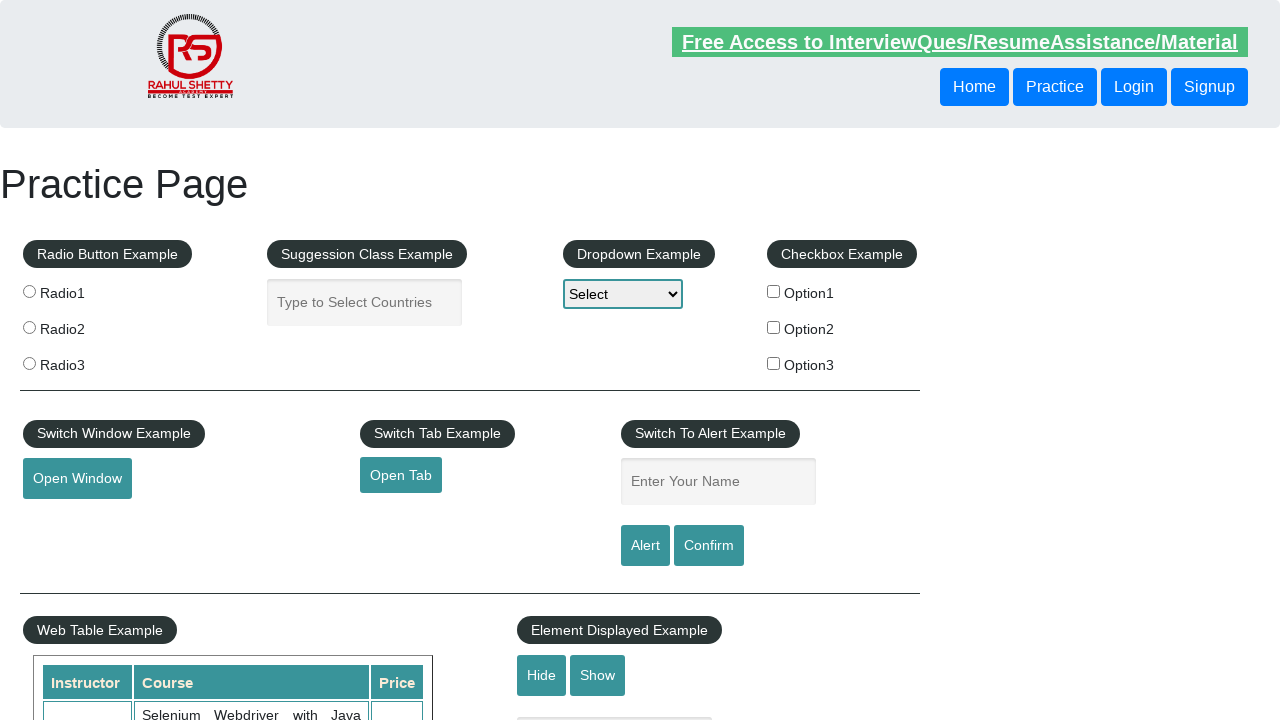

Clicked alert button again with dialog handler active at (645, 546) on #alertbtn
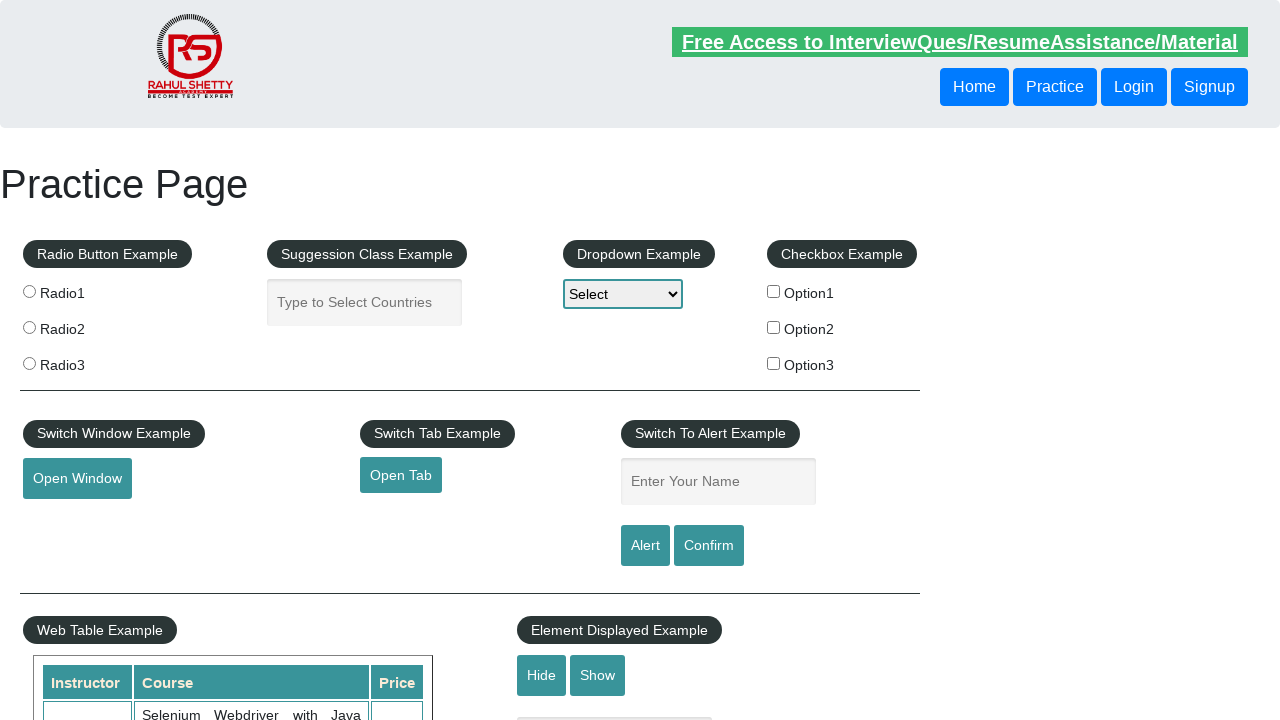

Waited 1 second for dialog handling to complete
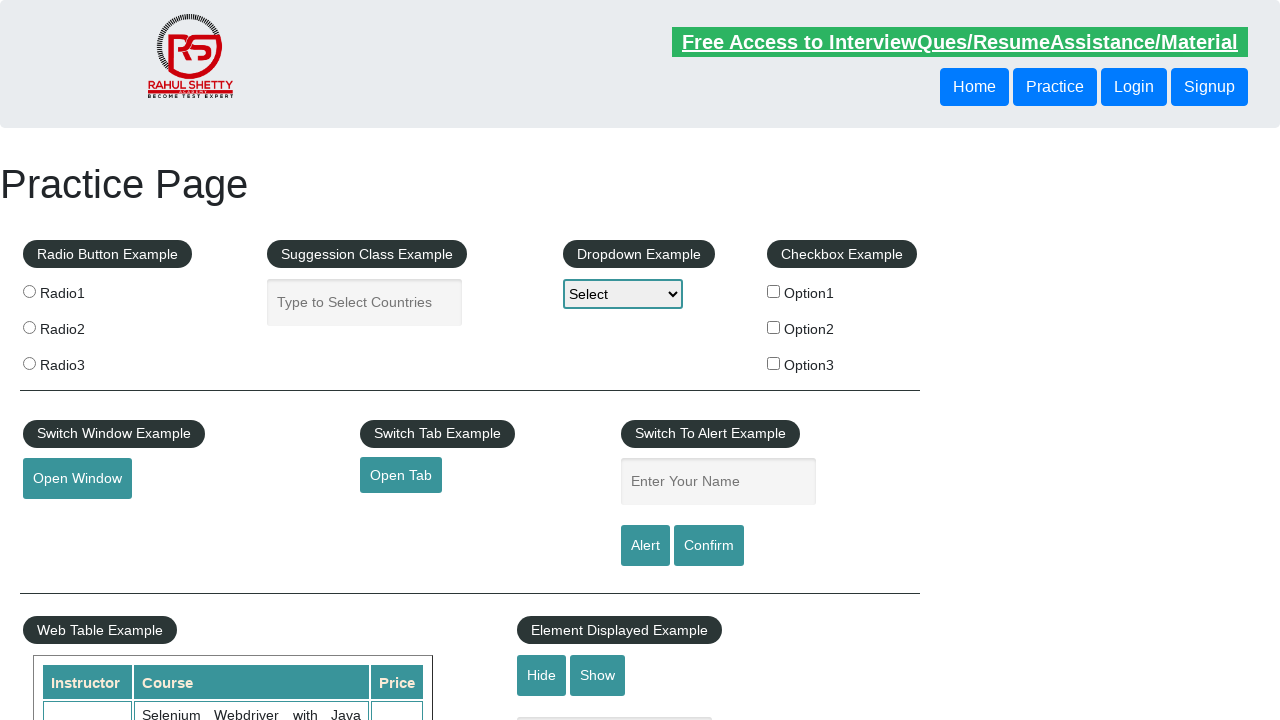

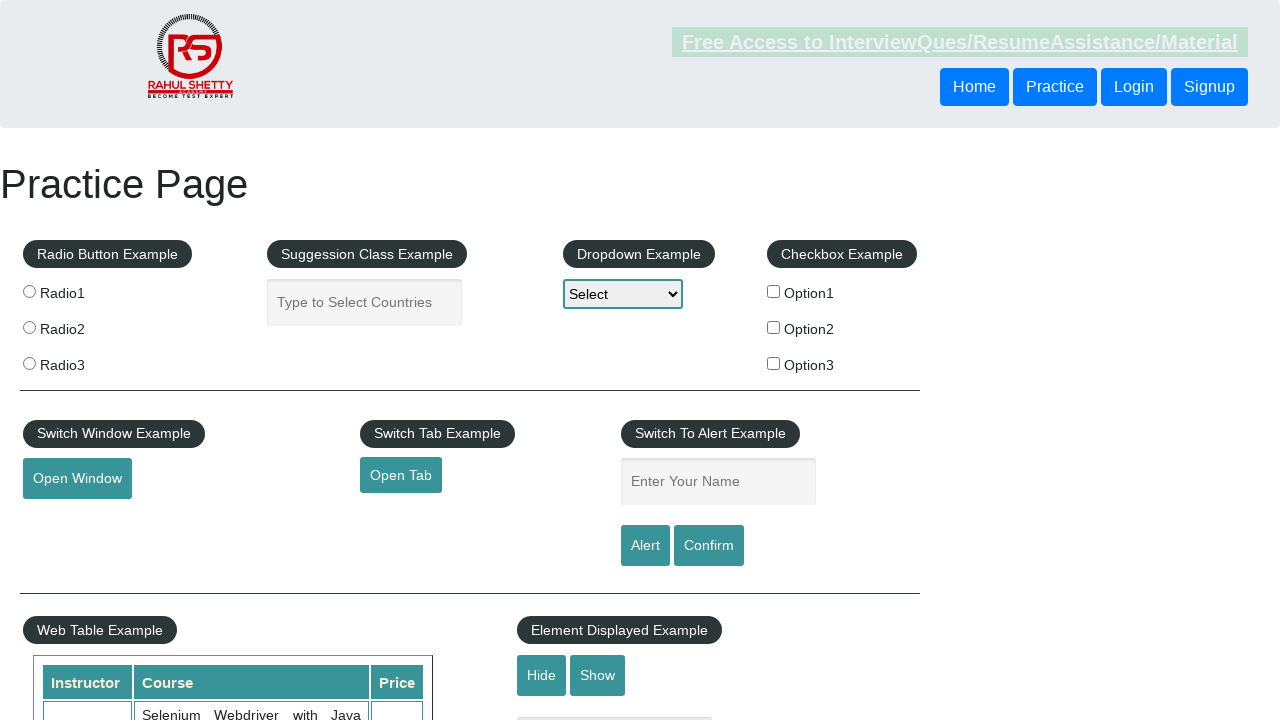